Tests an e-commerce product search and add-to-cart functionality by searching for products containing "ca", verifying product count, and adding specific items to cart

Starting URL: https://rahulshettyacademy.com/seleniumPractise/#/

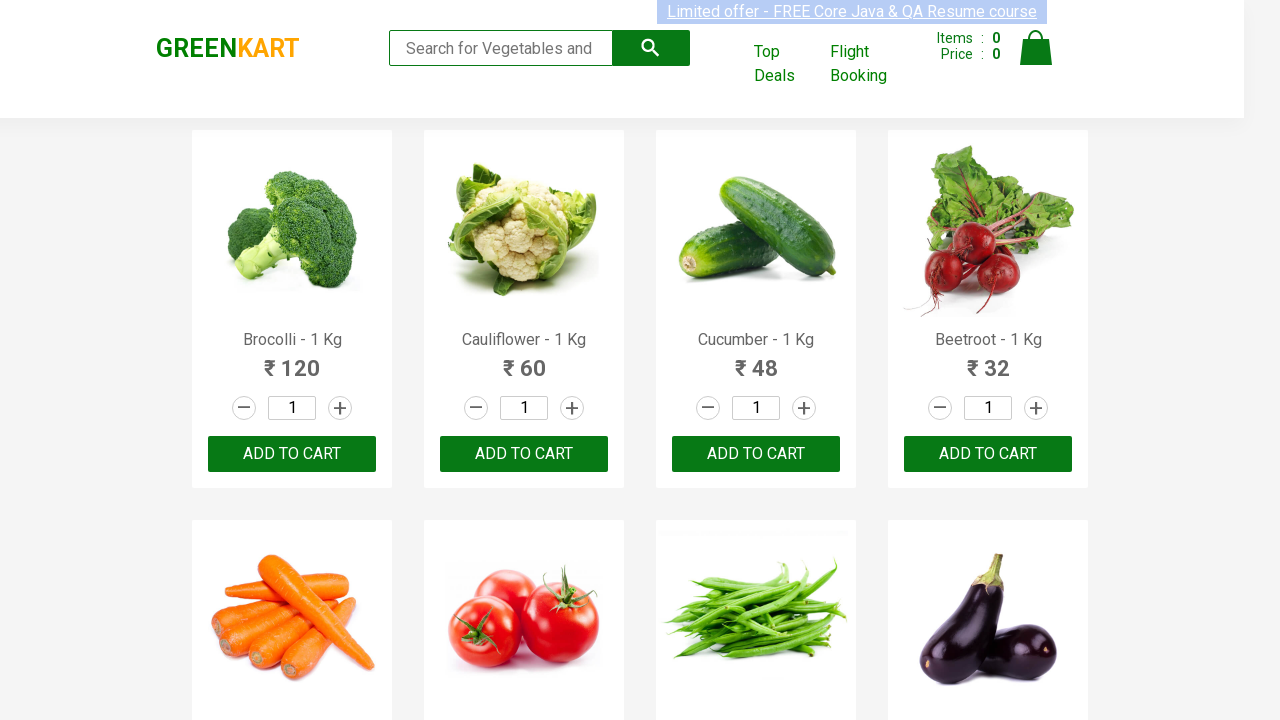

Filled search field with 'ca' on .search-keyword
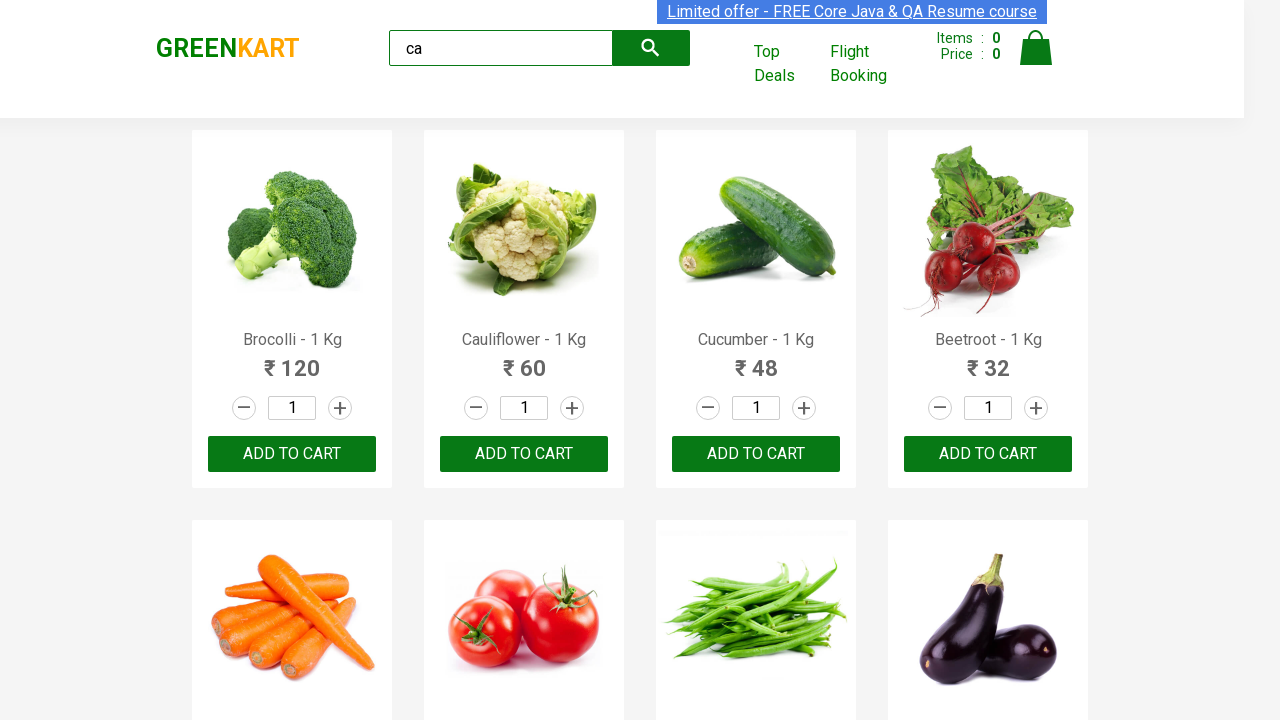

Waited 2 seconds for products to load after search
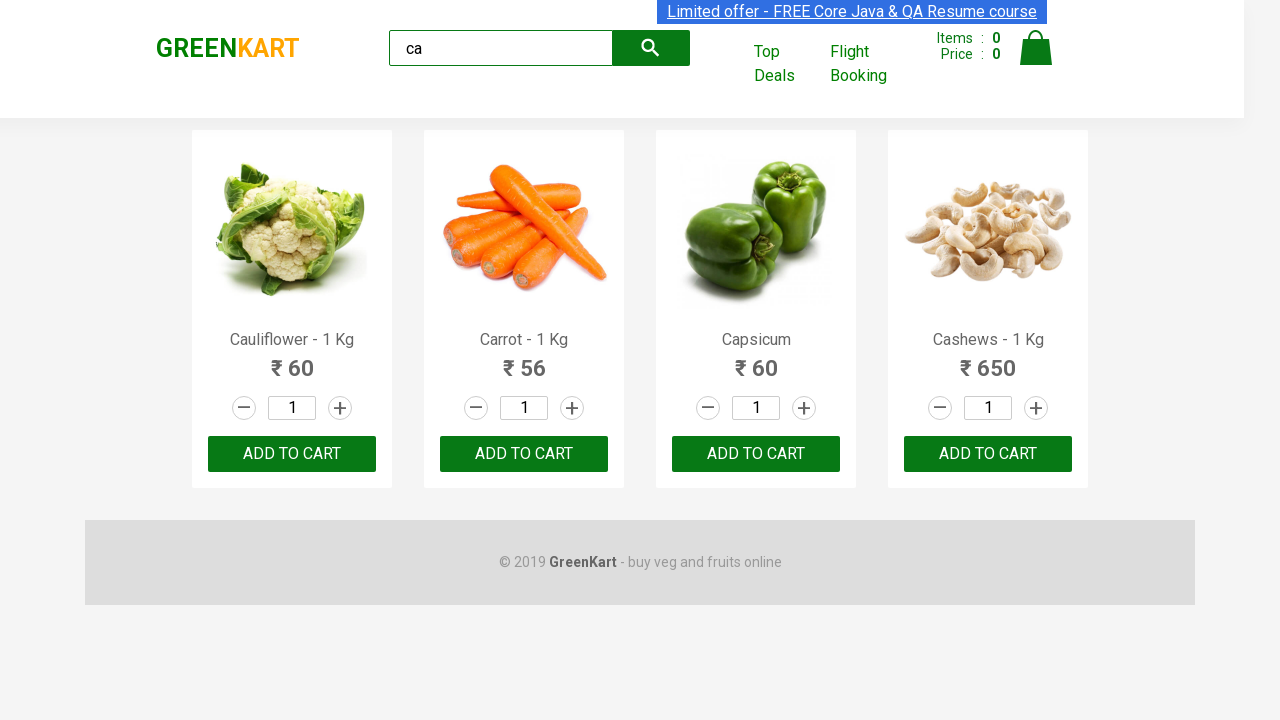

Verified products are visible
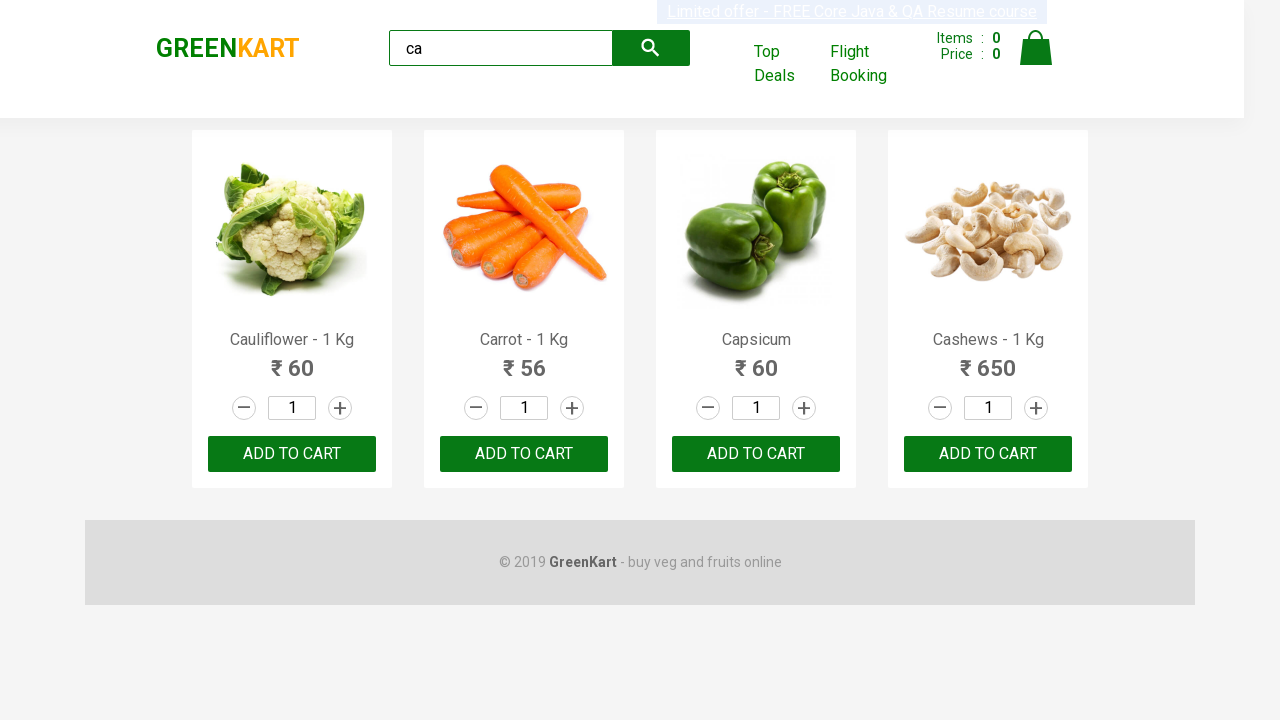

Clicked 'ADD TO CART' button for the third visible product at (756, 454) on .products .product >> nth=2 >> text=ADD TO CART
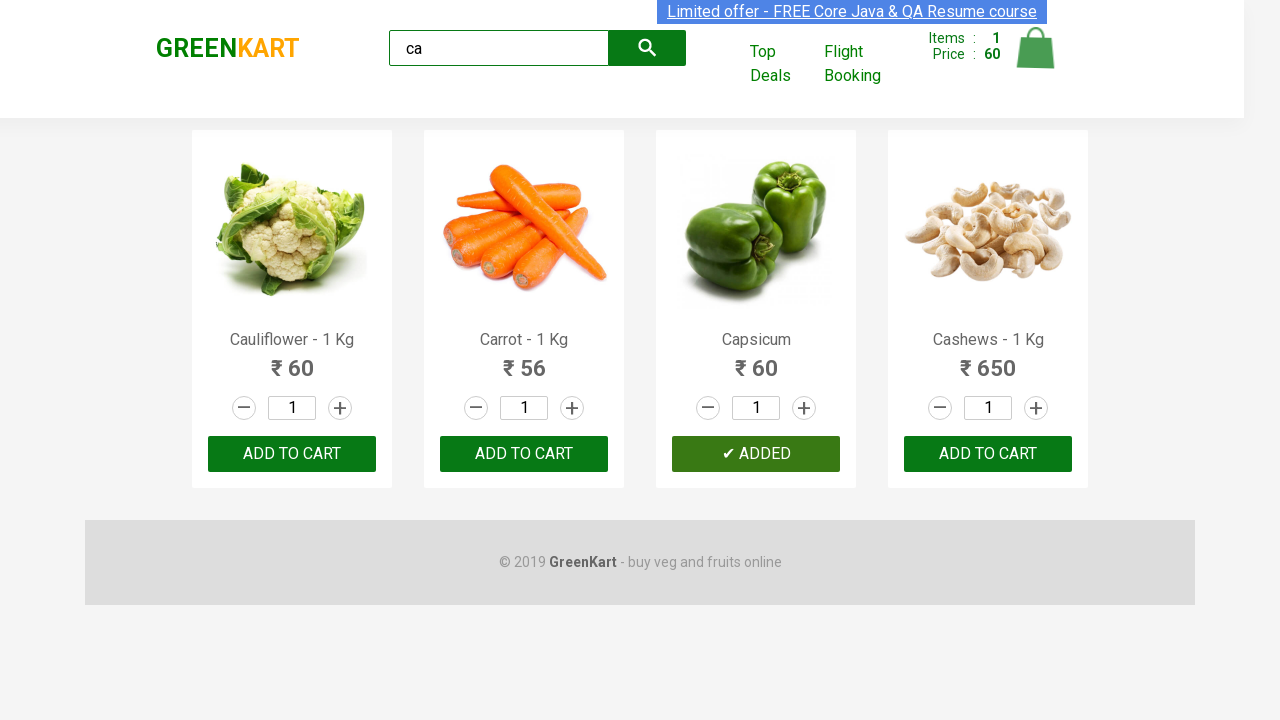

Retrieved all product elements from the page
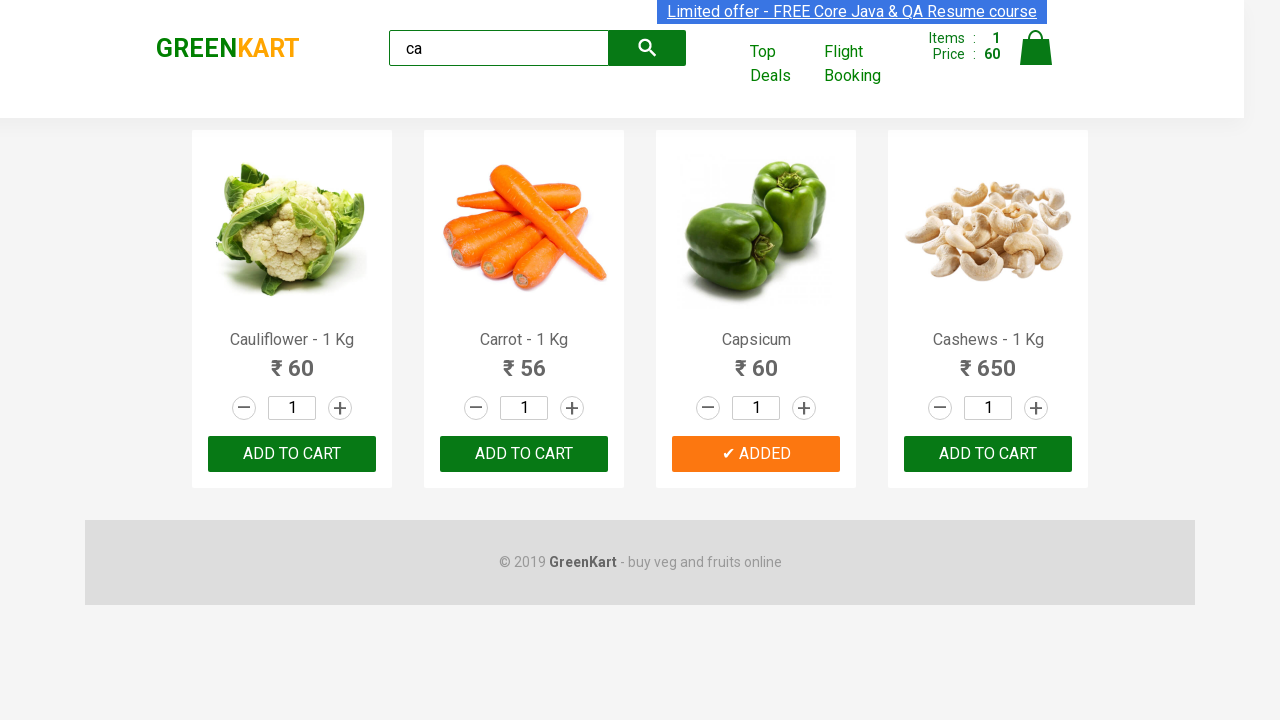

Retrieved product name: 'Cauliflower - 1 Kg'
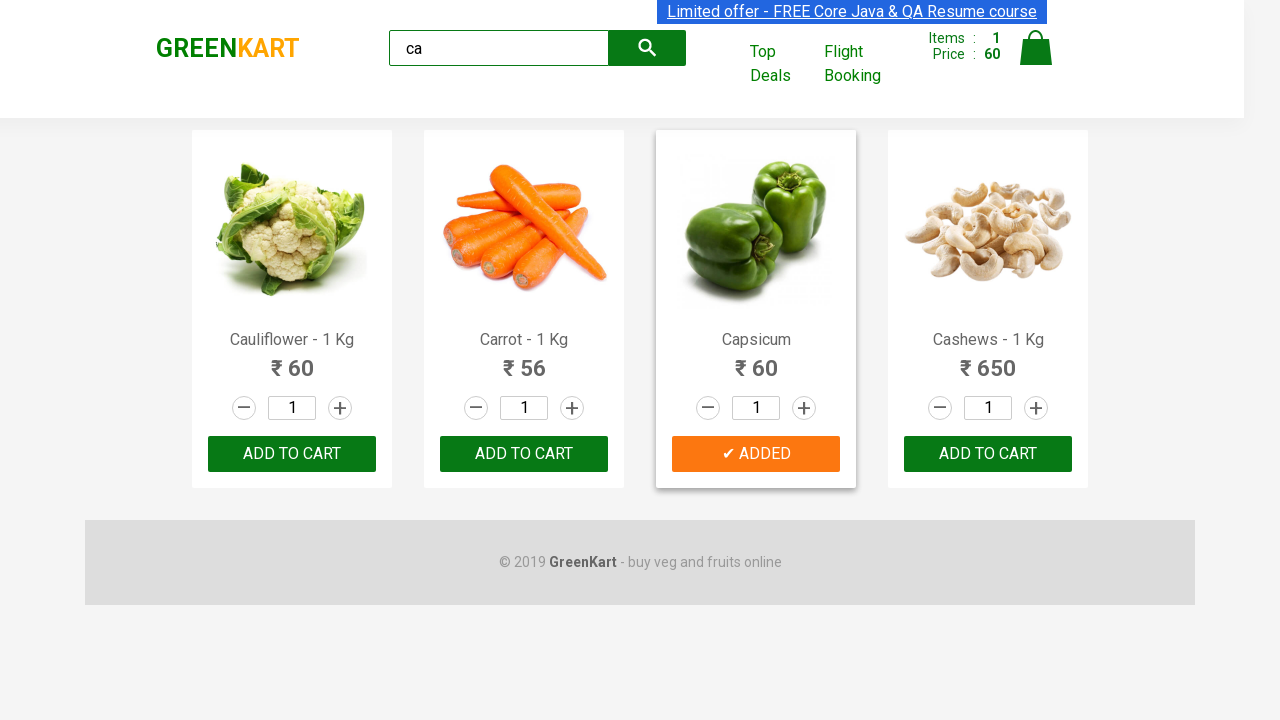

Retrieved product name: 'Carrot - 1 Kg'
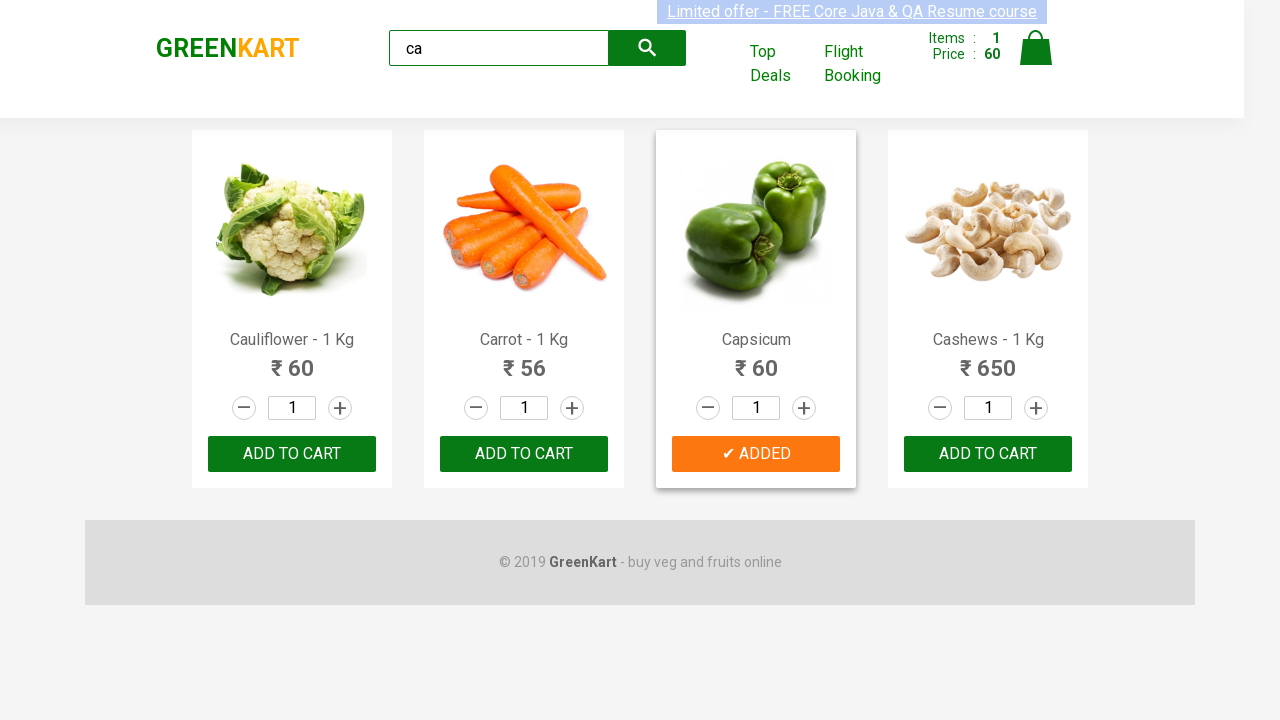

Retrieved product name: 'Capsicum'
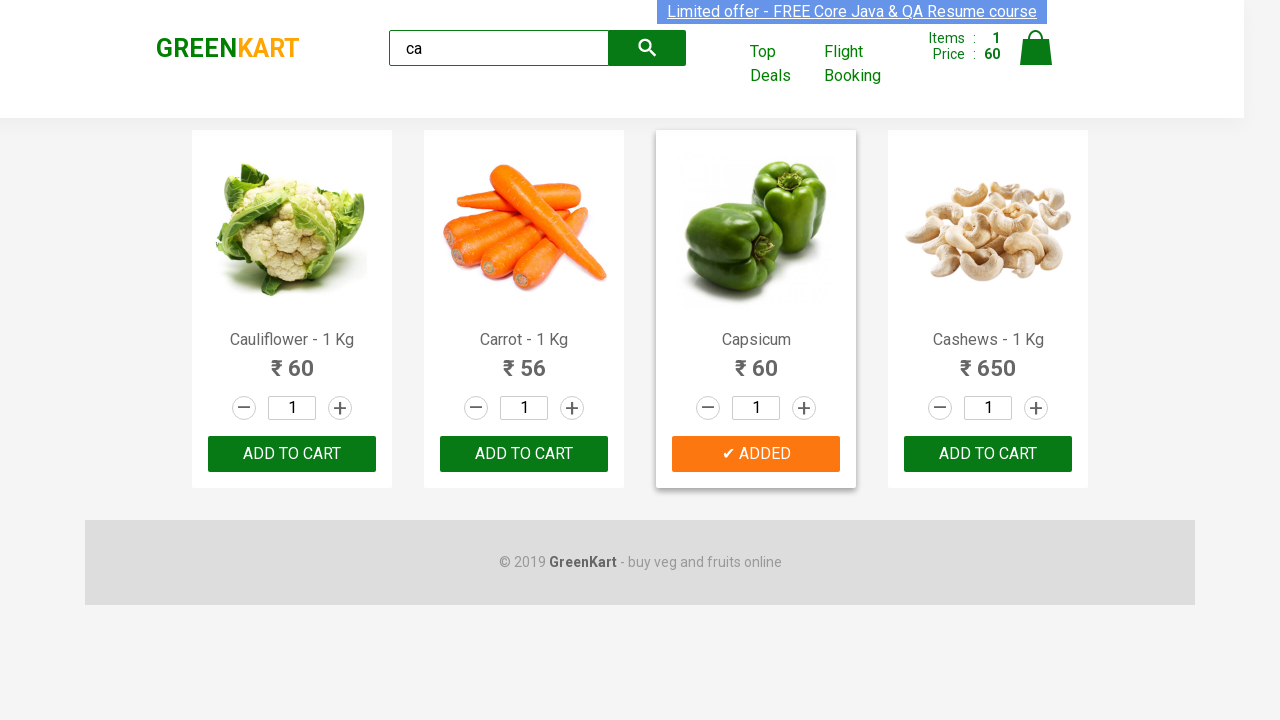

Retrieved product name: 'Cashews - 1 Kg'
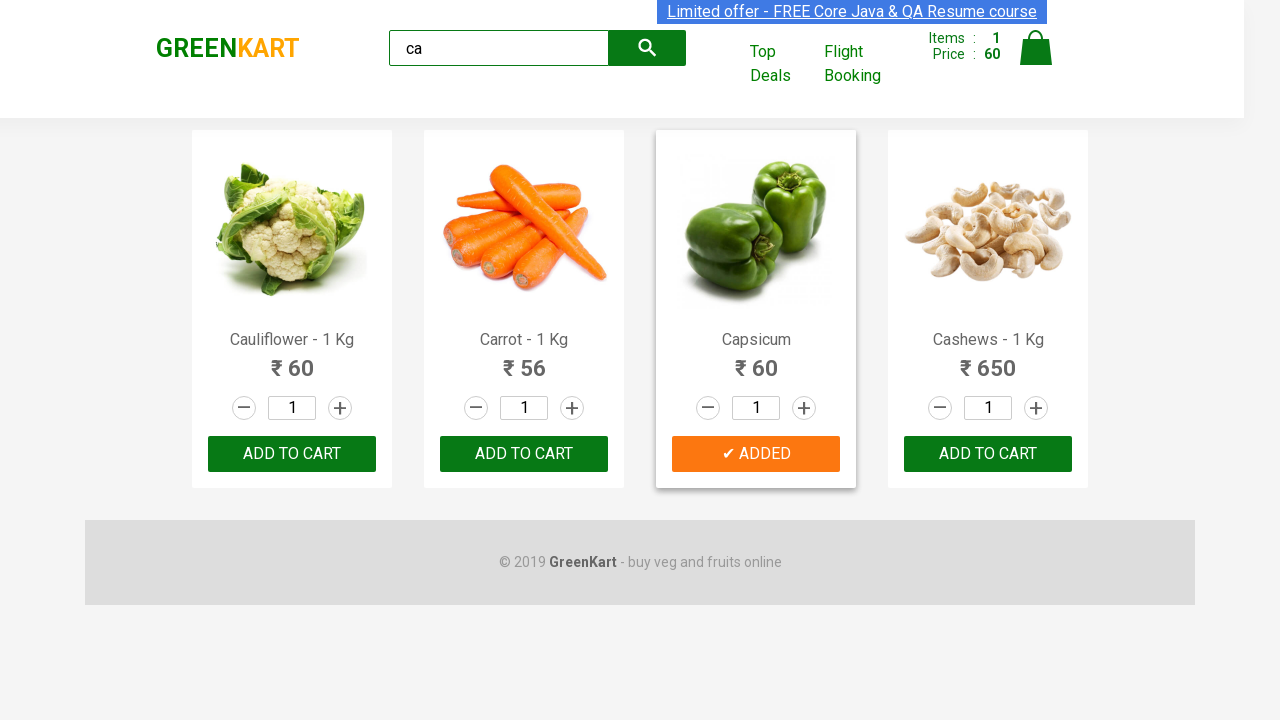

Found Cashews product and clicked 'ADD TO CART' button at (988, 454) on .products .product >> nth=3 >> button
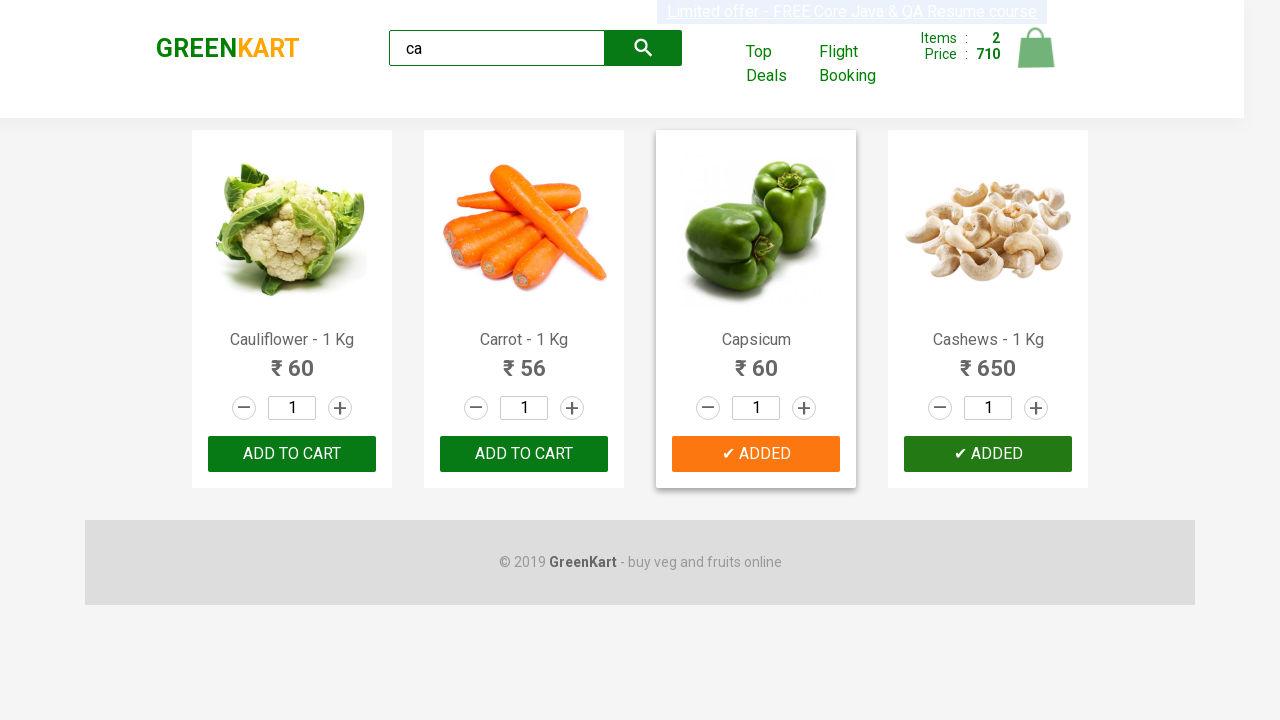

Retrieved brand text for verification: 'GREENKART'
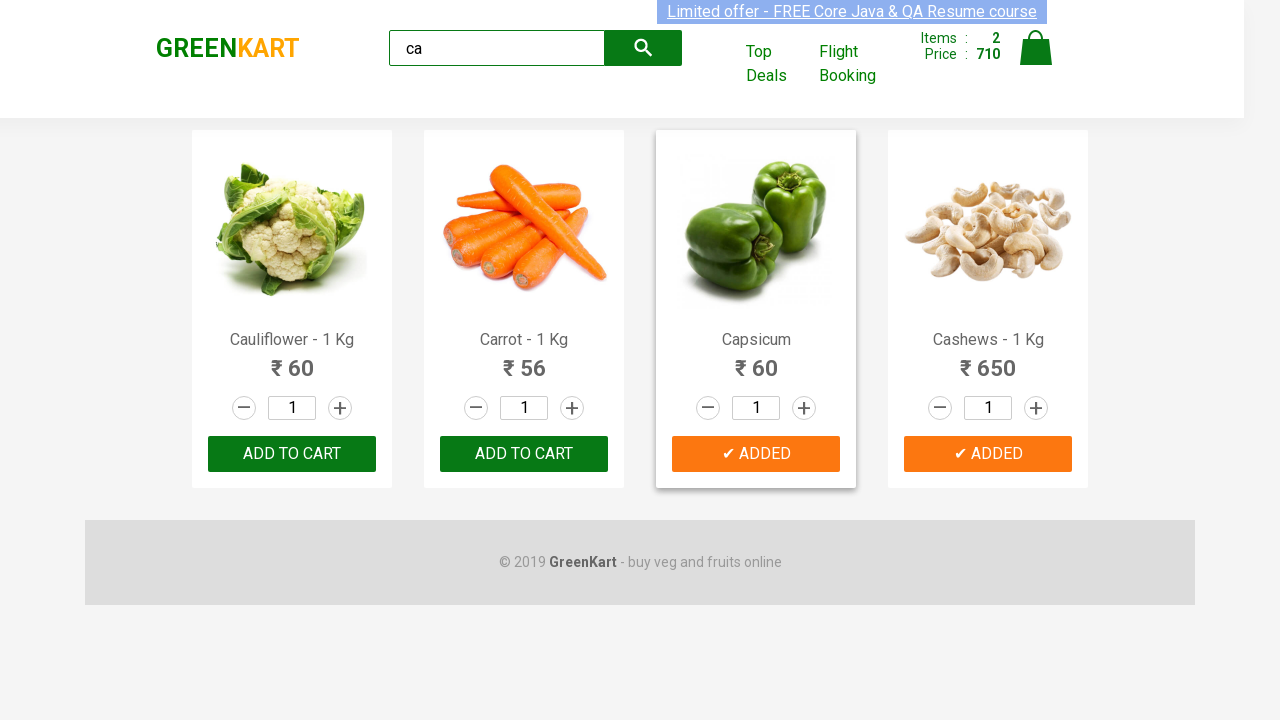

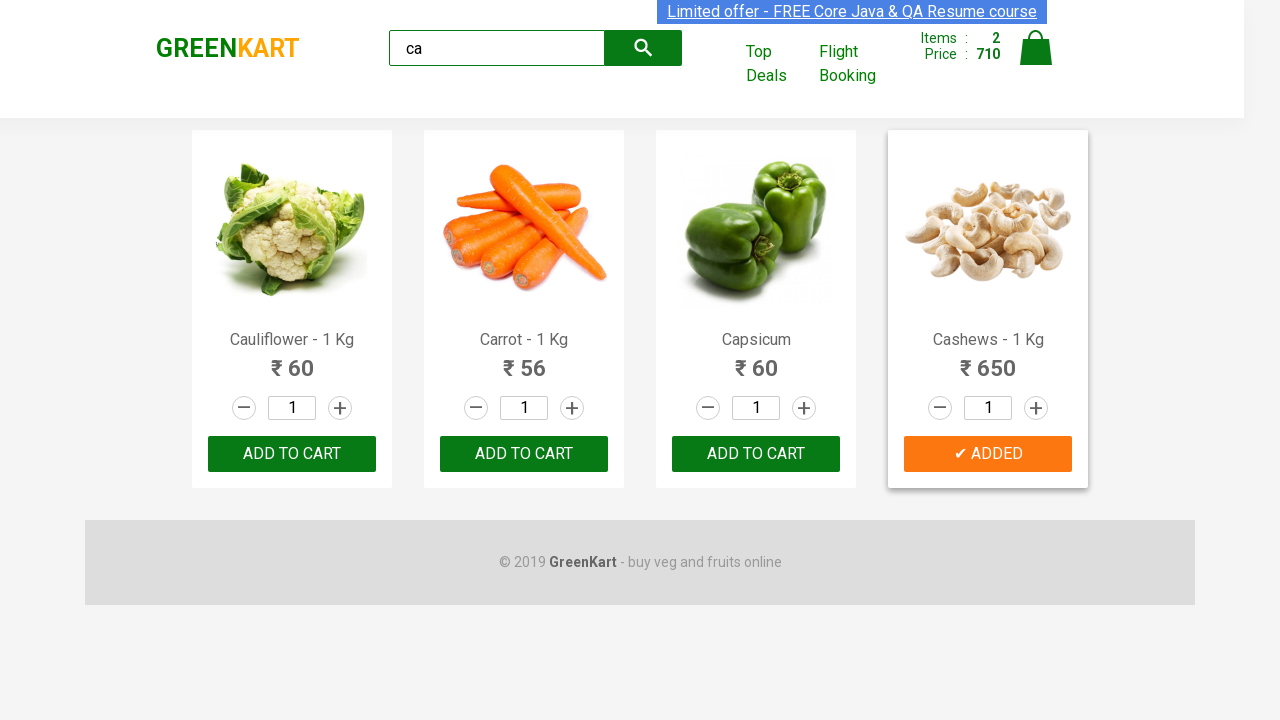